Tests opening a new browser window, repositioning it, and navigating to a different page in the new window, then verifies that two windows are open.

Starting URL: http://the-internet.herokuapp.com/windows

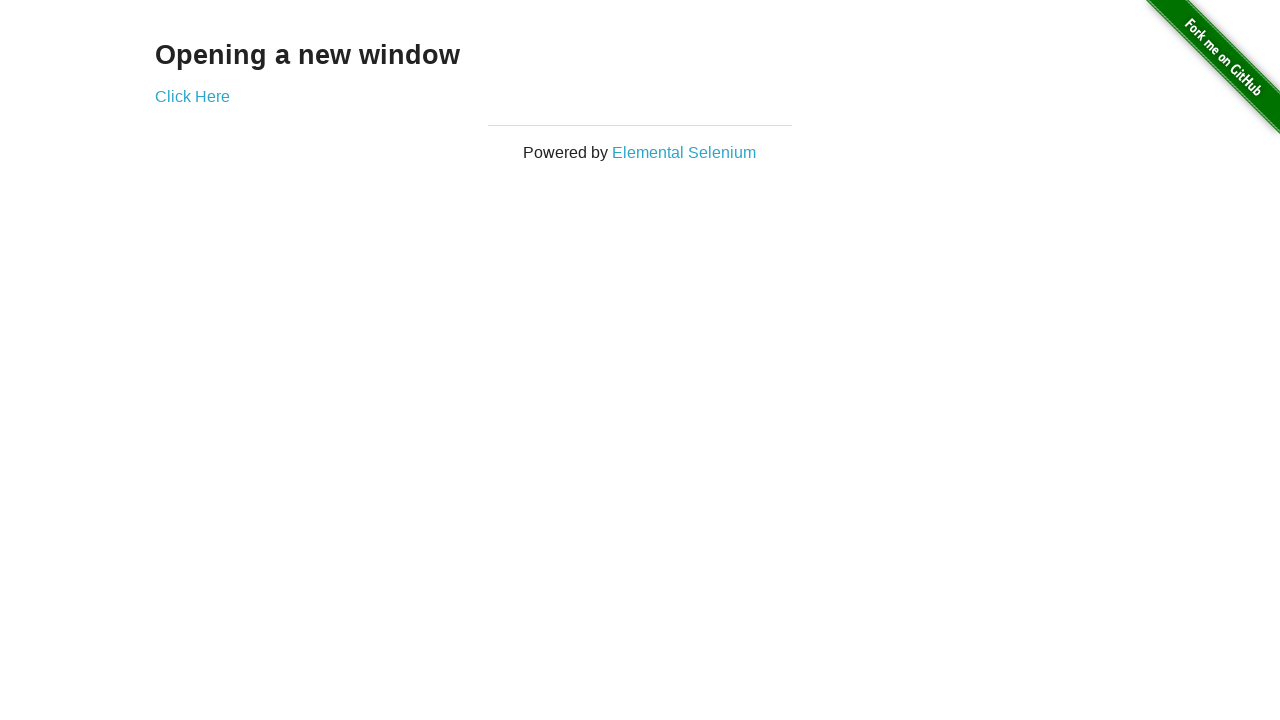

Opened a new browser window
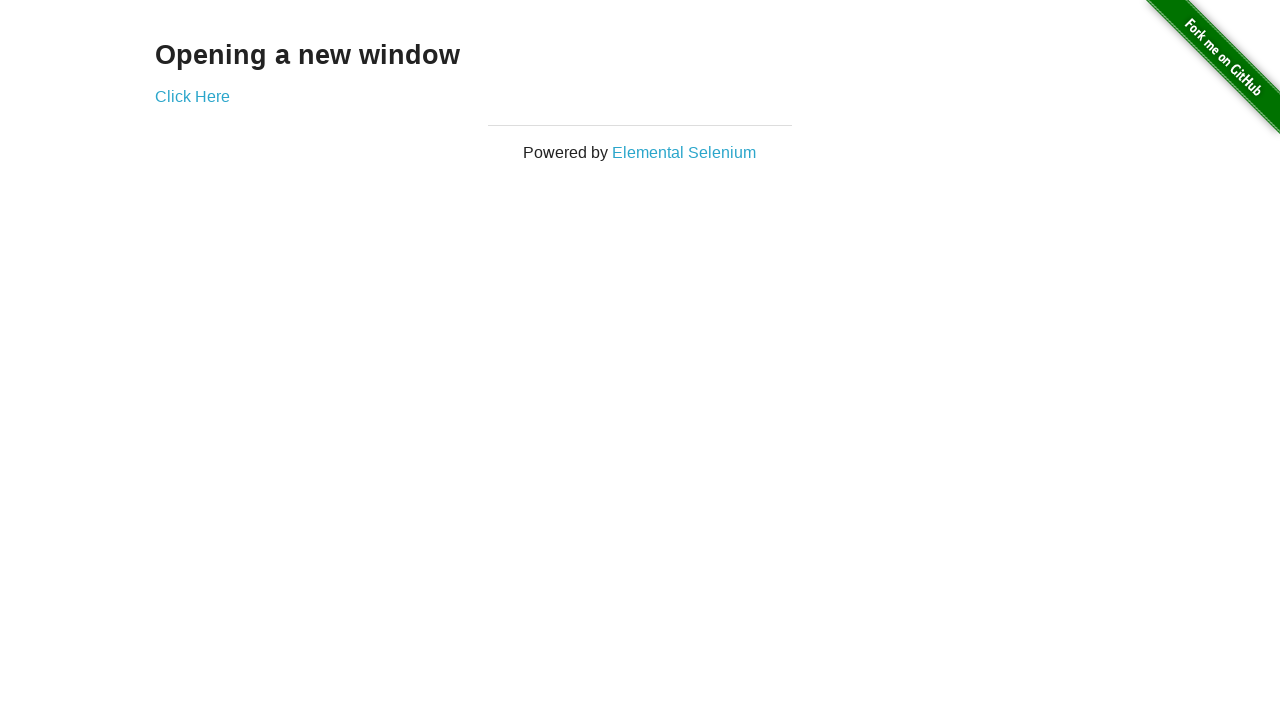

Navigated to typos page in the new window
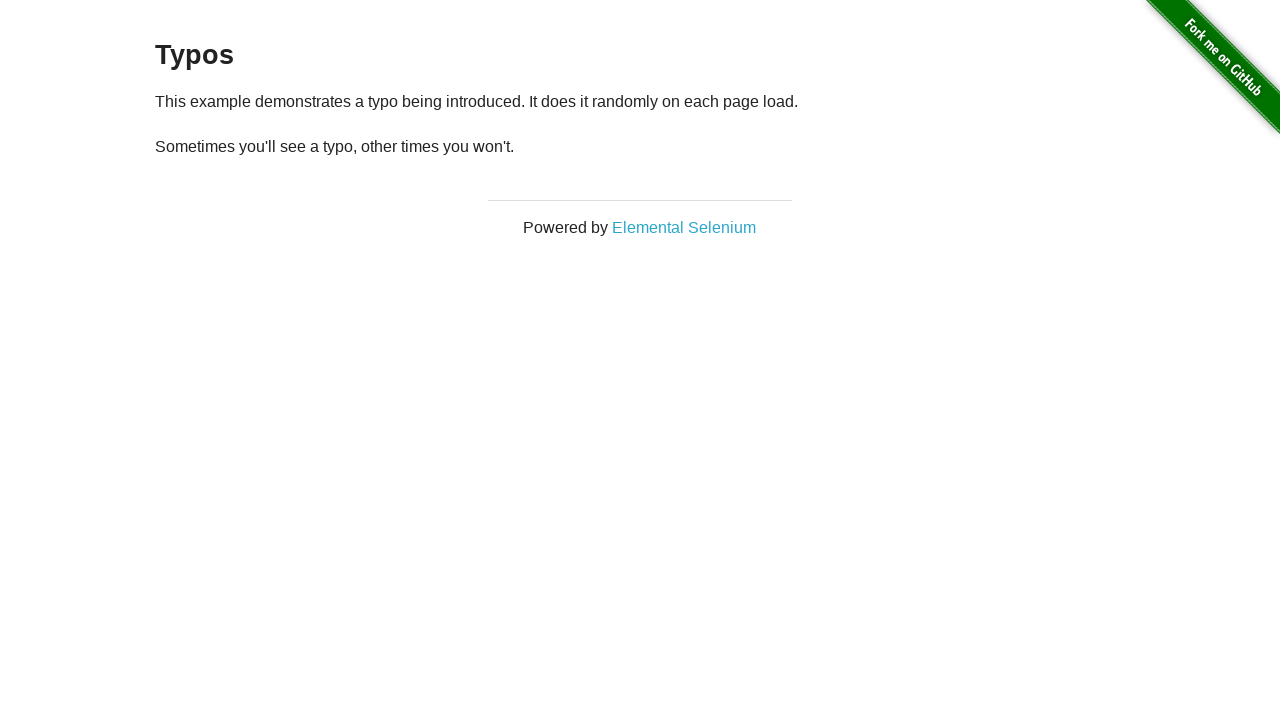

Typos page loaded and DOM content is ready
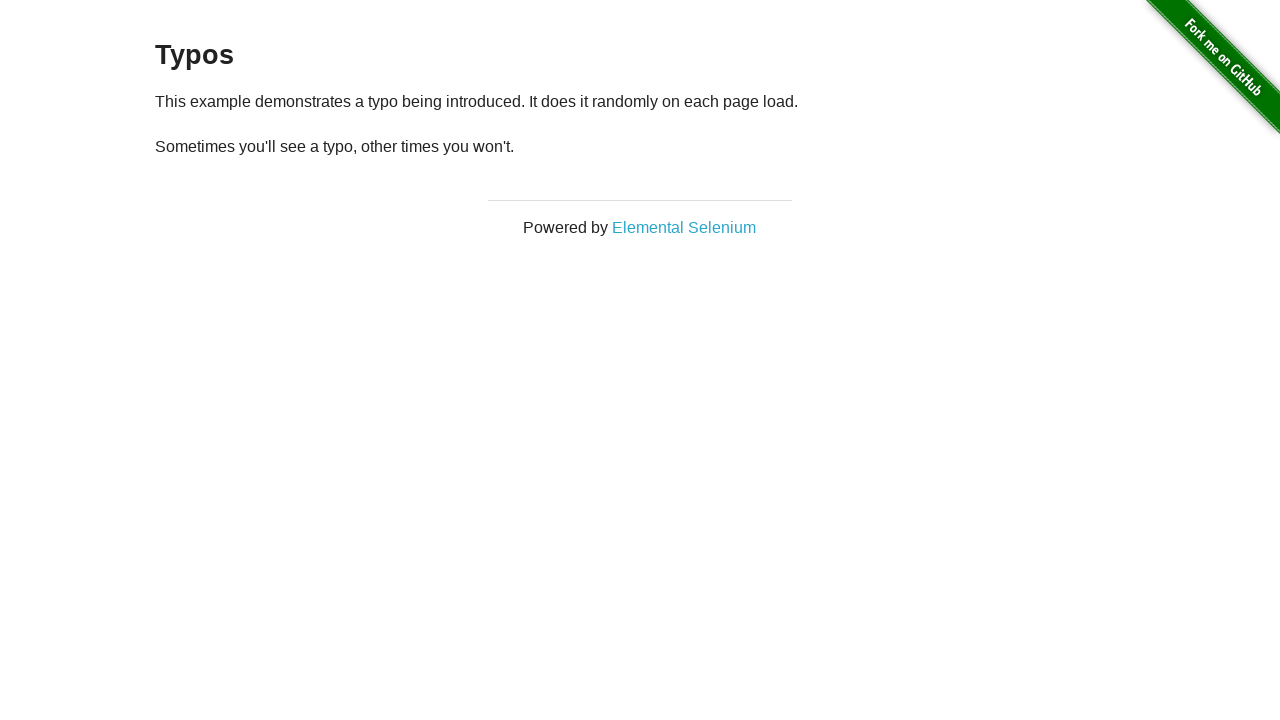

Verified that 2 windows are open
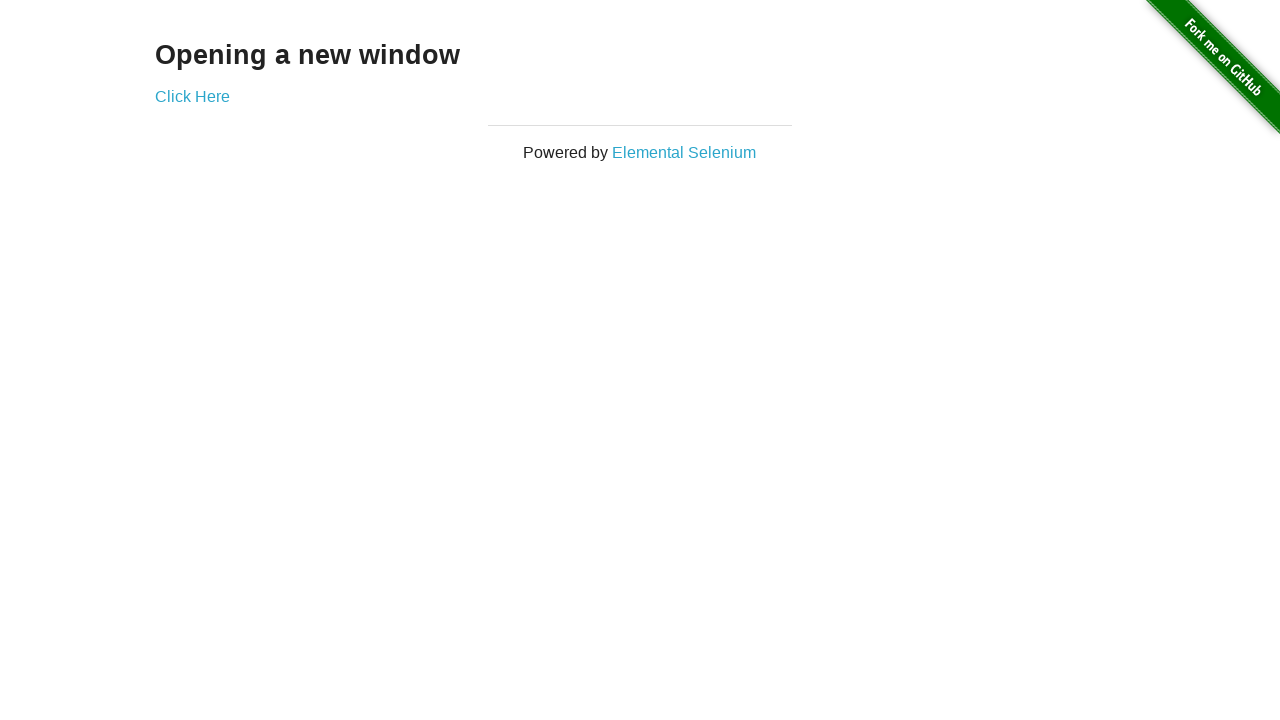

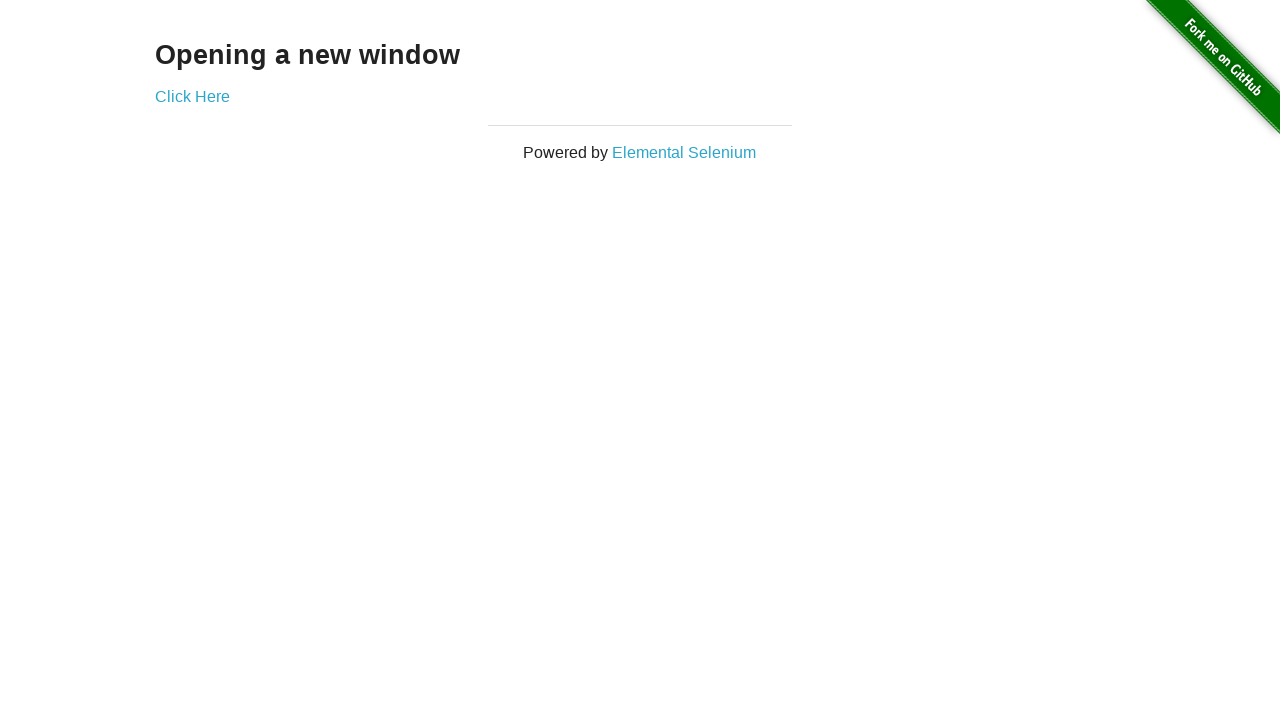